Navigates to DuckDuckGo and verifies page properties by checking document ready state, title, and URL through JavaScript execution

Starting URL: https://duckduckgo.com/

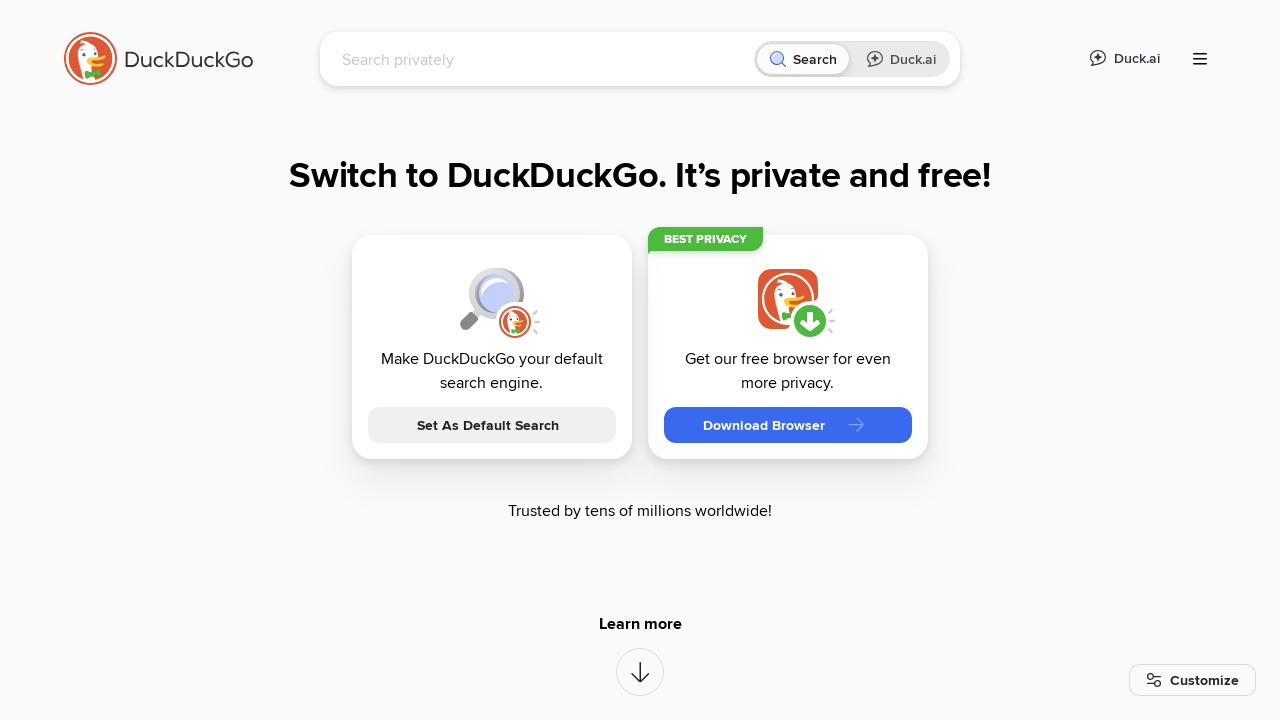

Waited for page to reach domcontentloaded state
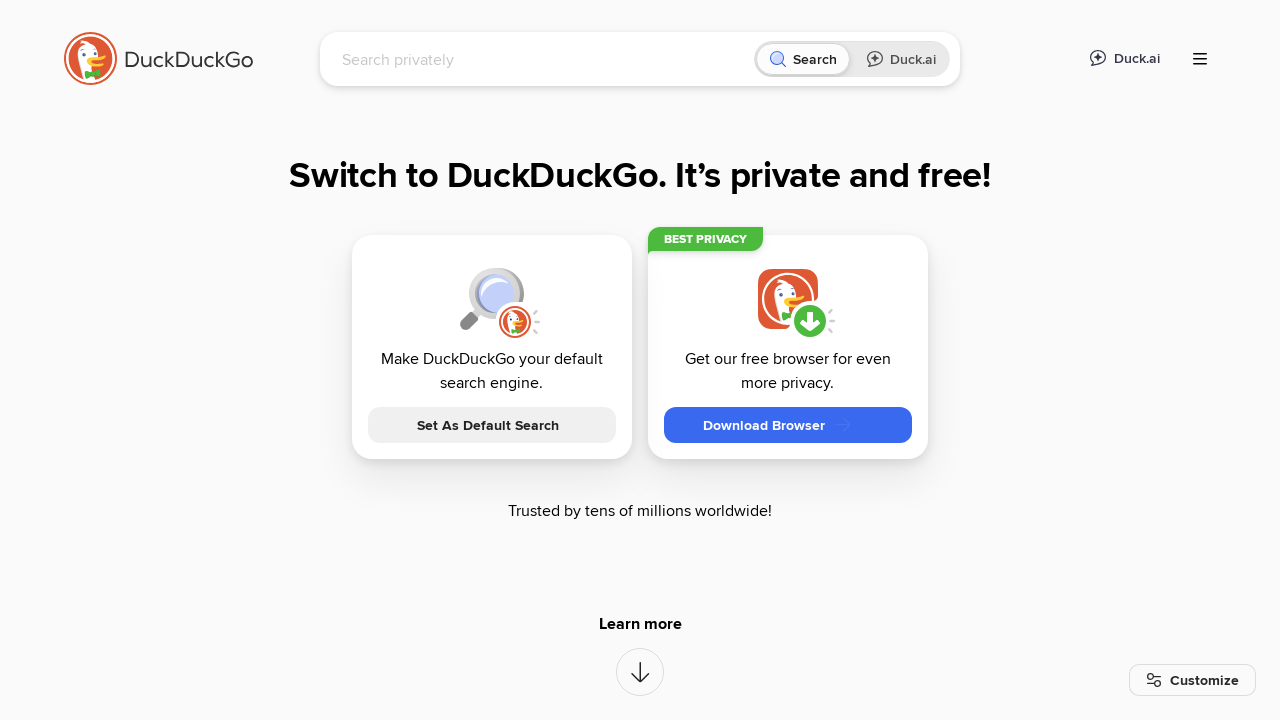

Executed JavaScript to get document readyState: complete
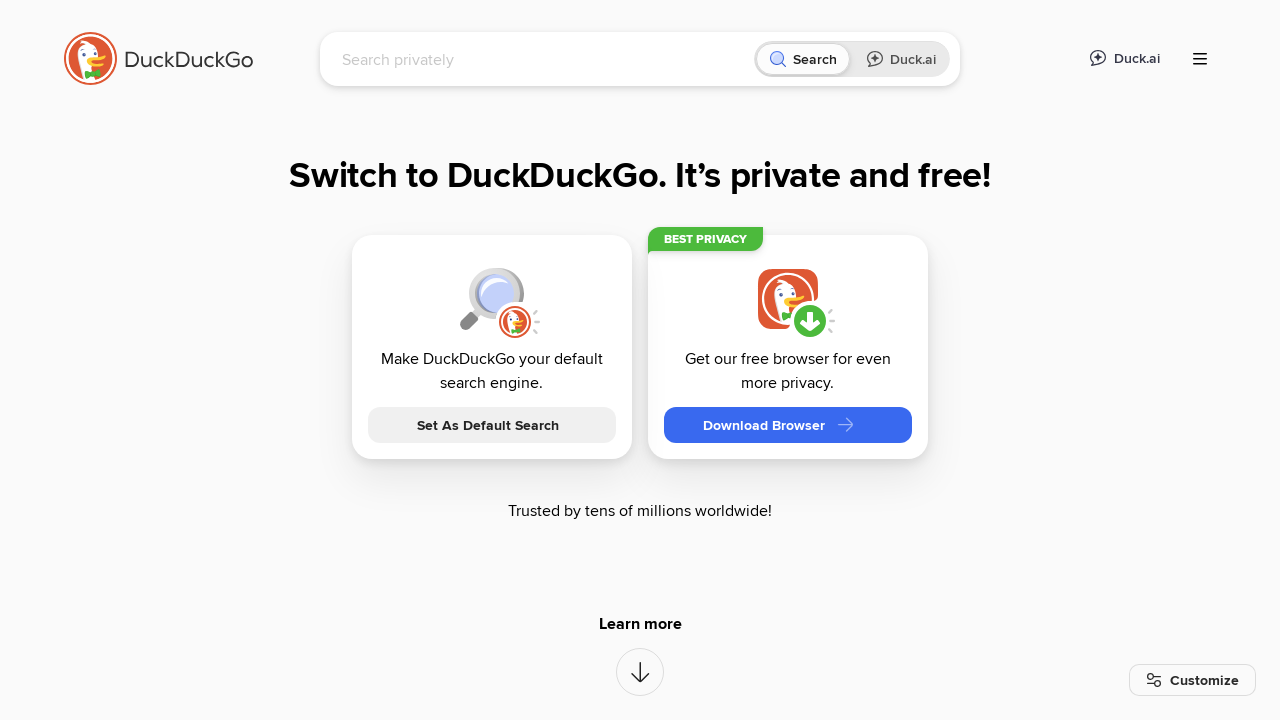

Executed JavaScript to get document title: DuckDuckGo - Protection. Privacy. Peace of mind.
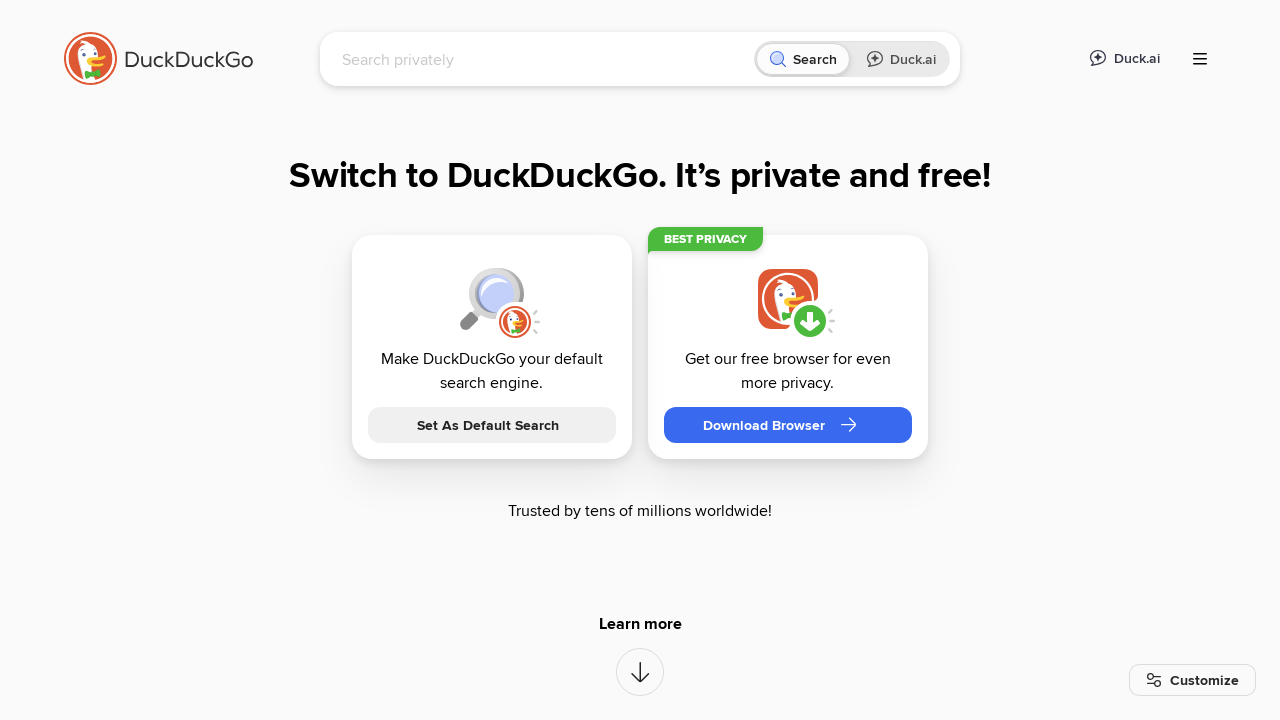

Executed JavaScript to get document domain: duckduckgo.com
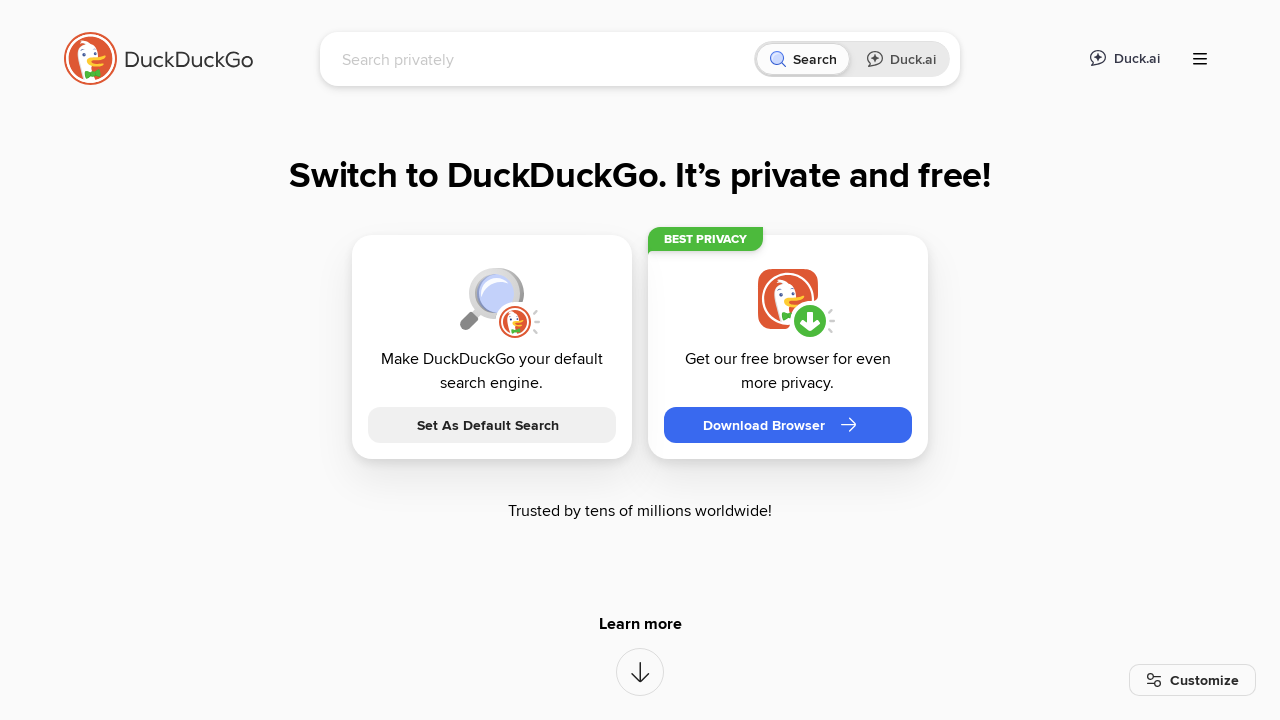

Executed JavaScript to get document lastModified: 03/02/2026 06:05:37
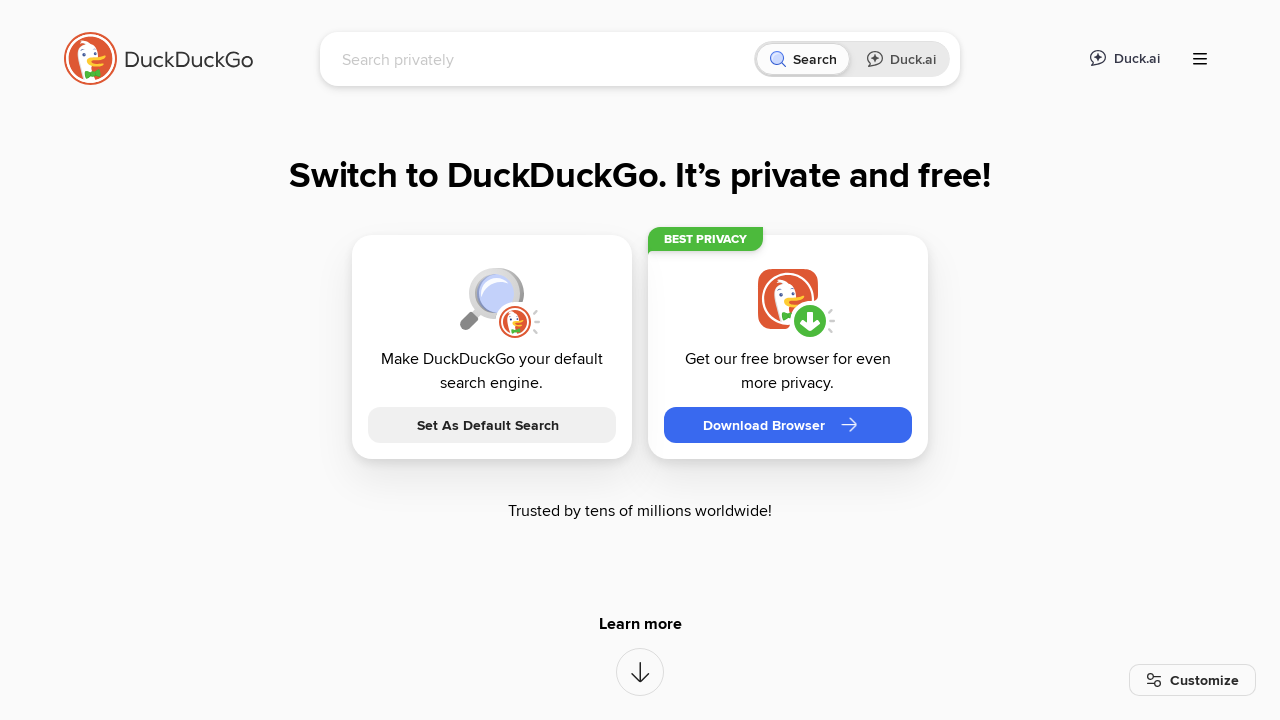

Executed JavaScript to get document URL: https://duckduckgo.com/
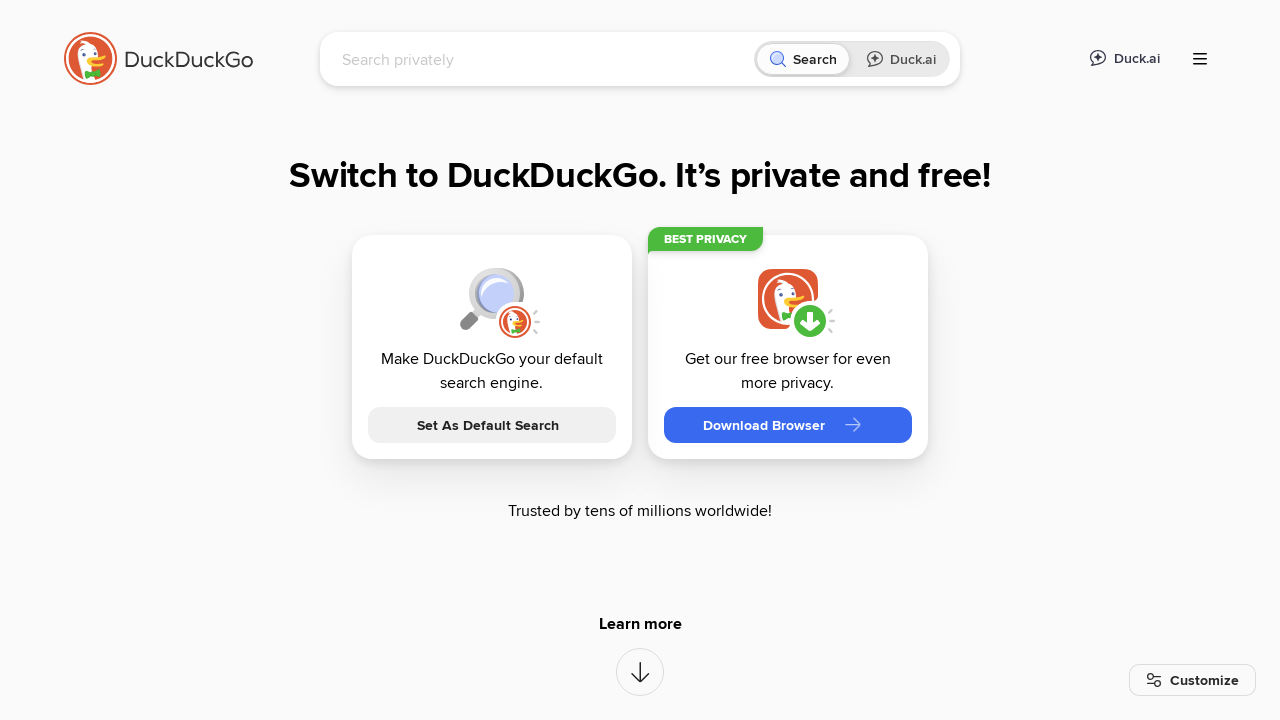

Executed JavaScript to get window.jsErrors: None
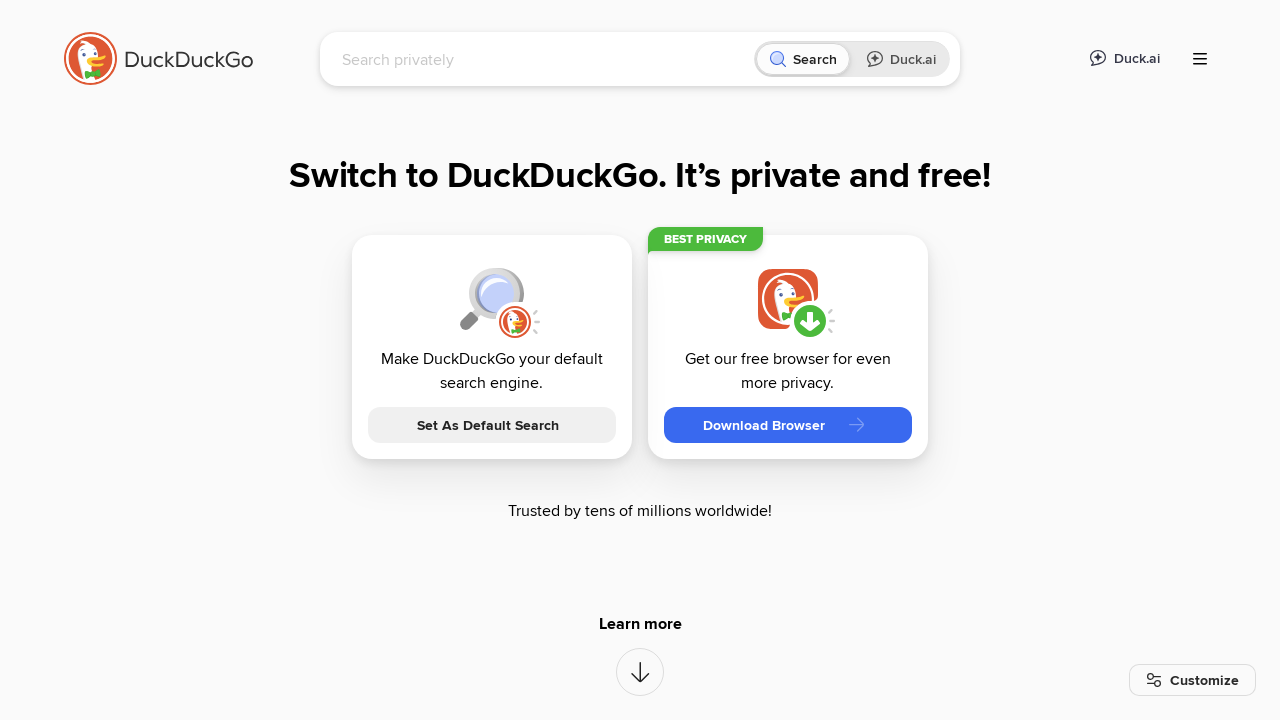

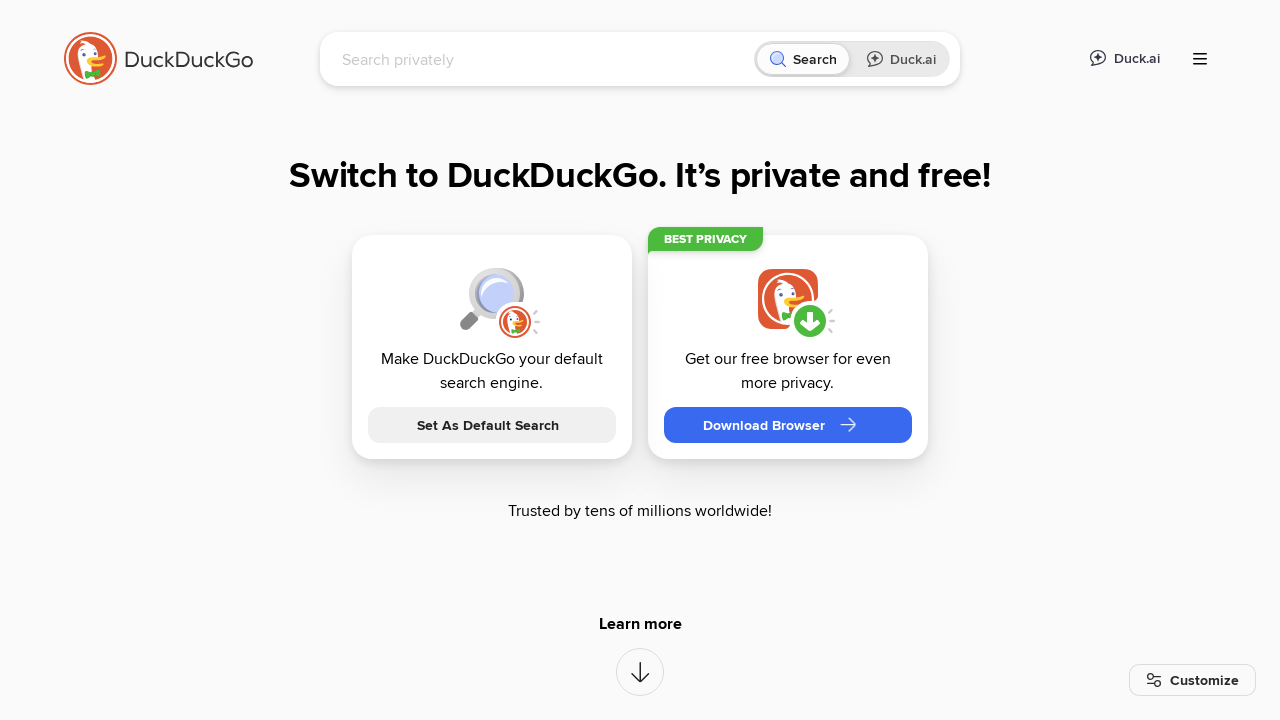